Tests working with multiple browser windows by clicking a link that opens a new window, then switching between windows using handle indices and verifying page titles.

Starting URL: http://the-internet.herokuapp.com/windows

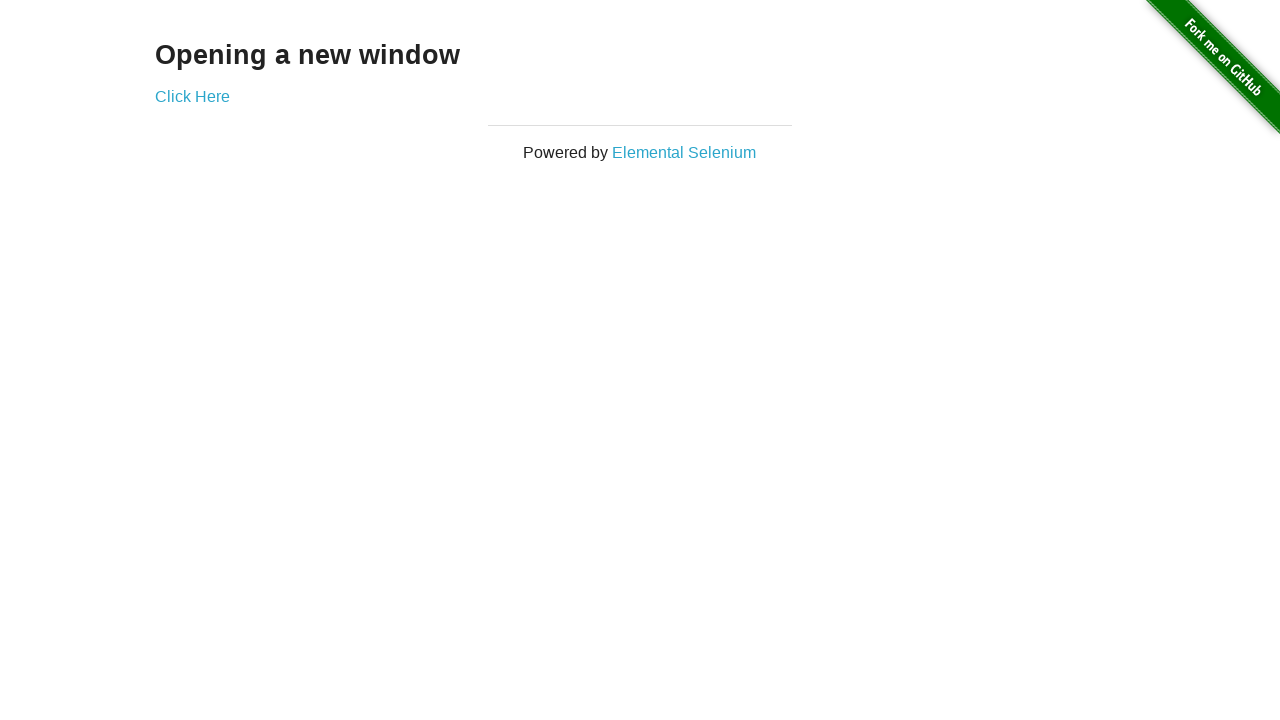

Clicked link that opens a new window at (192, 96) on .example a
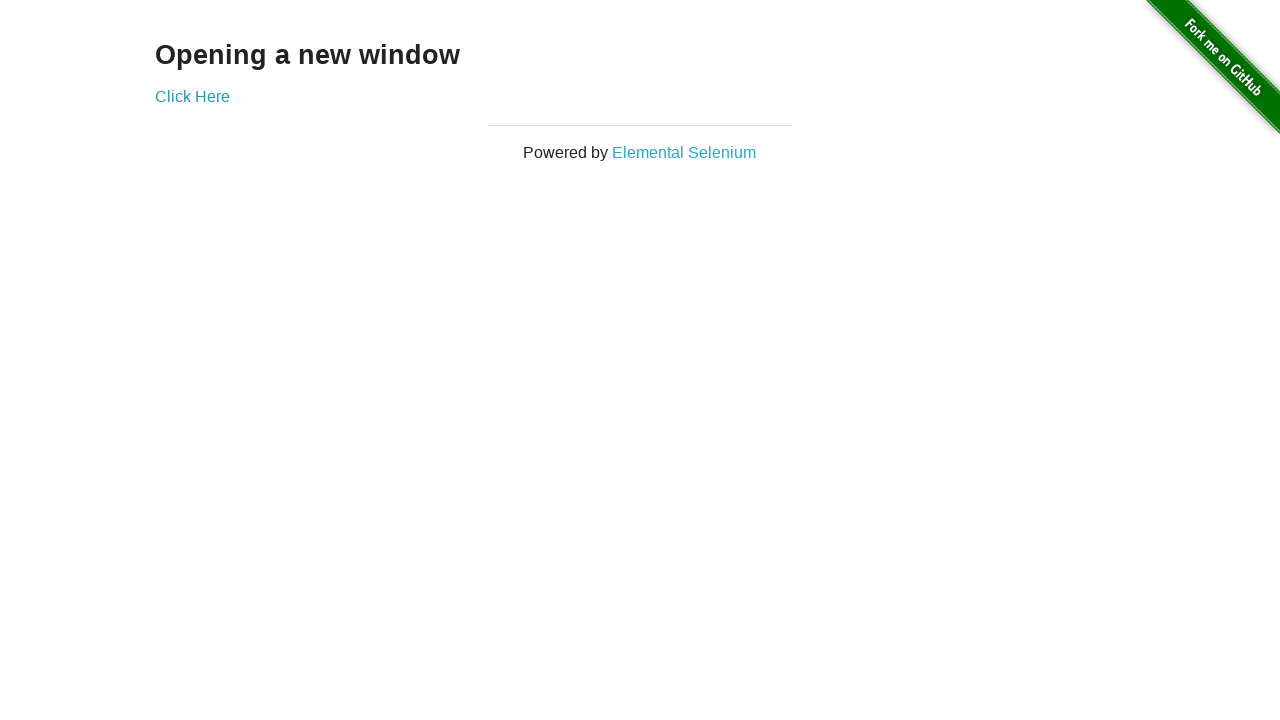

Captured new window page object
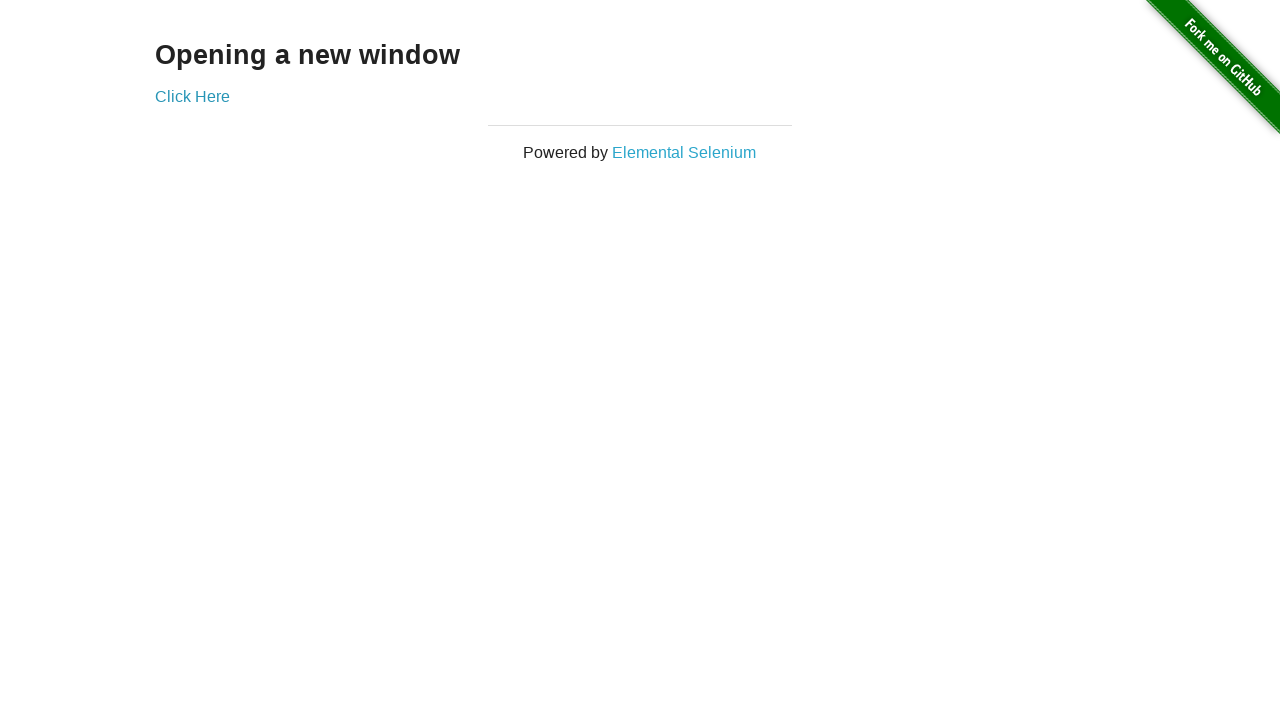

Verified original page title is not 'New Window'
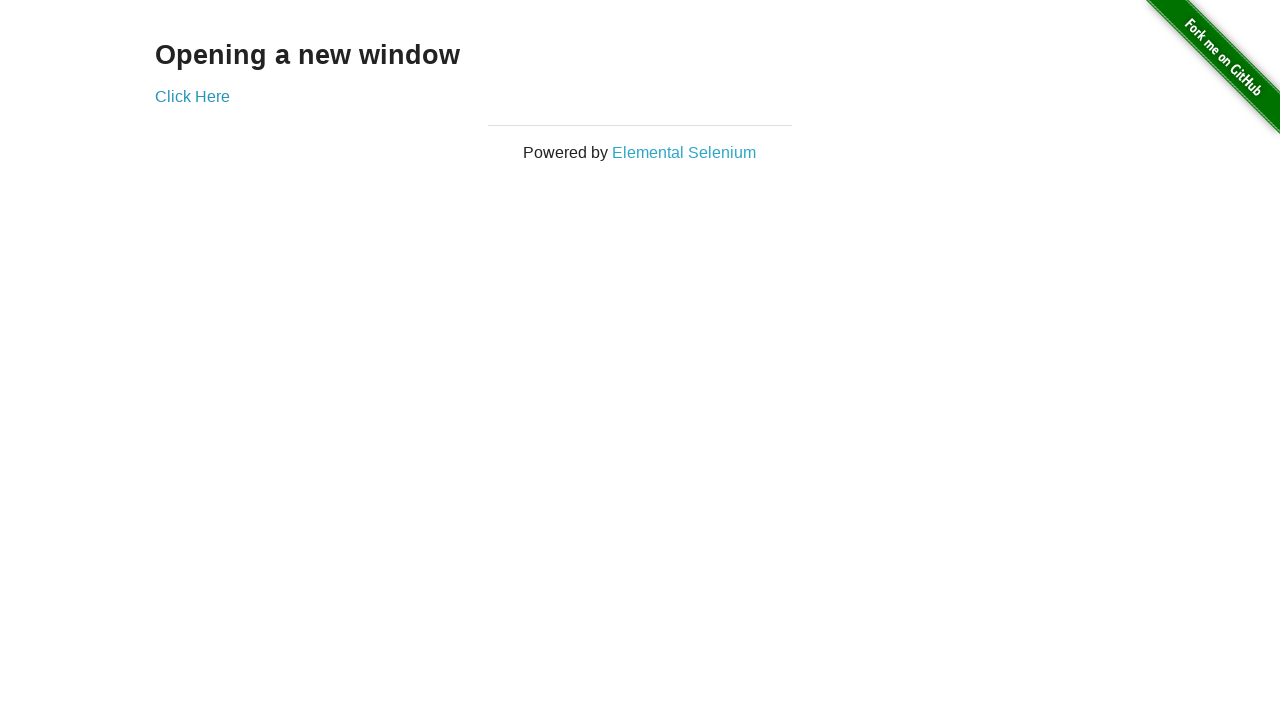

New window page loaded
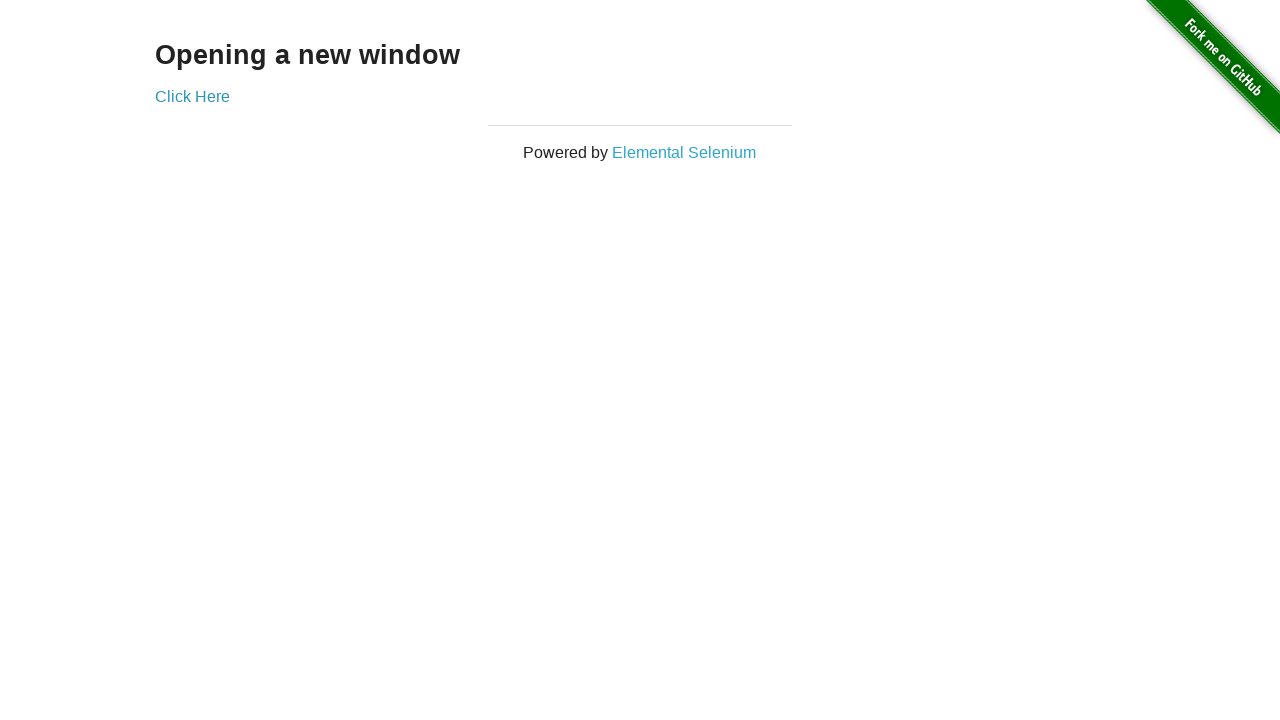

Verified new window page title is 'New Window'
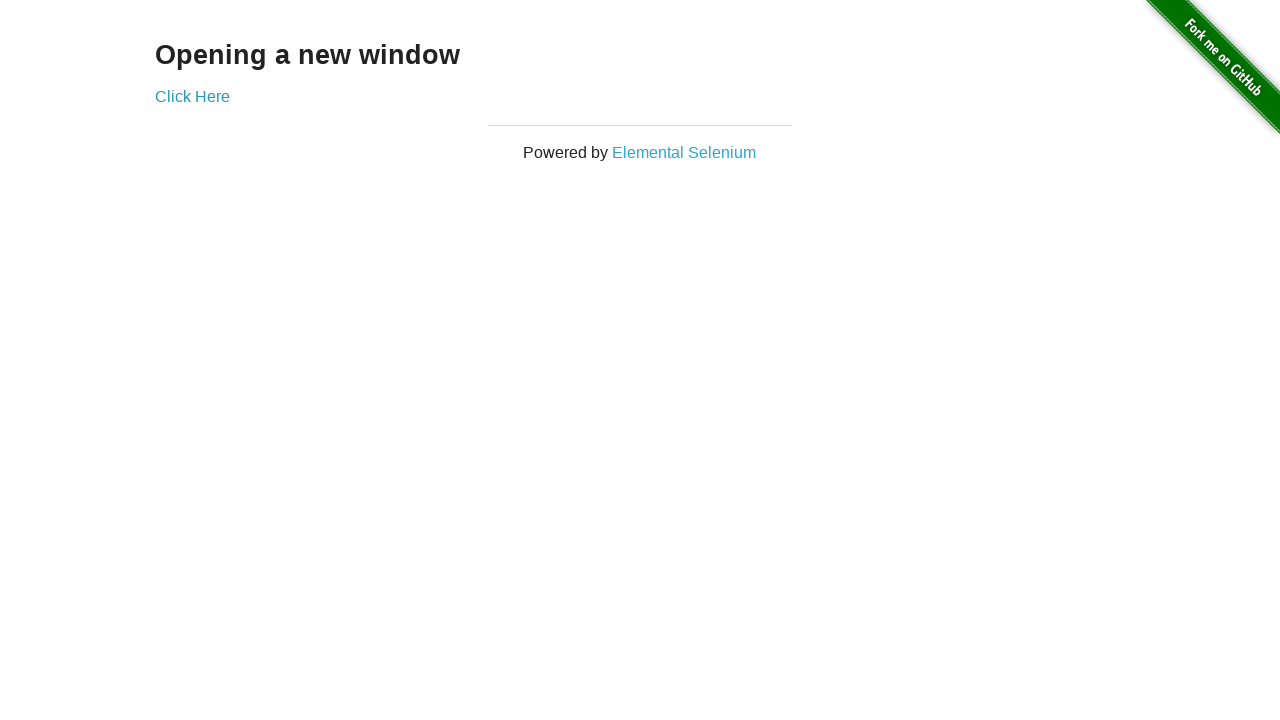

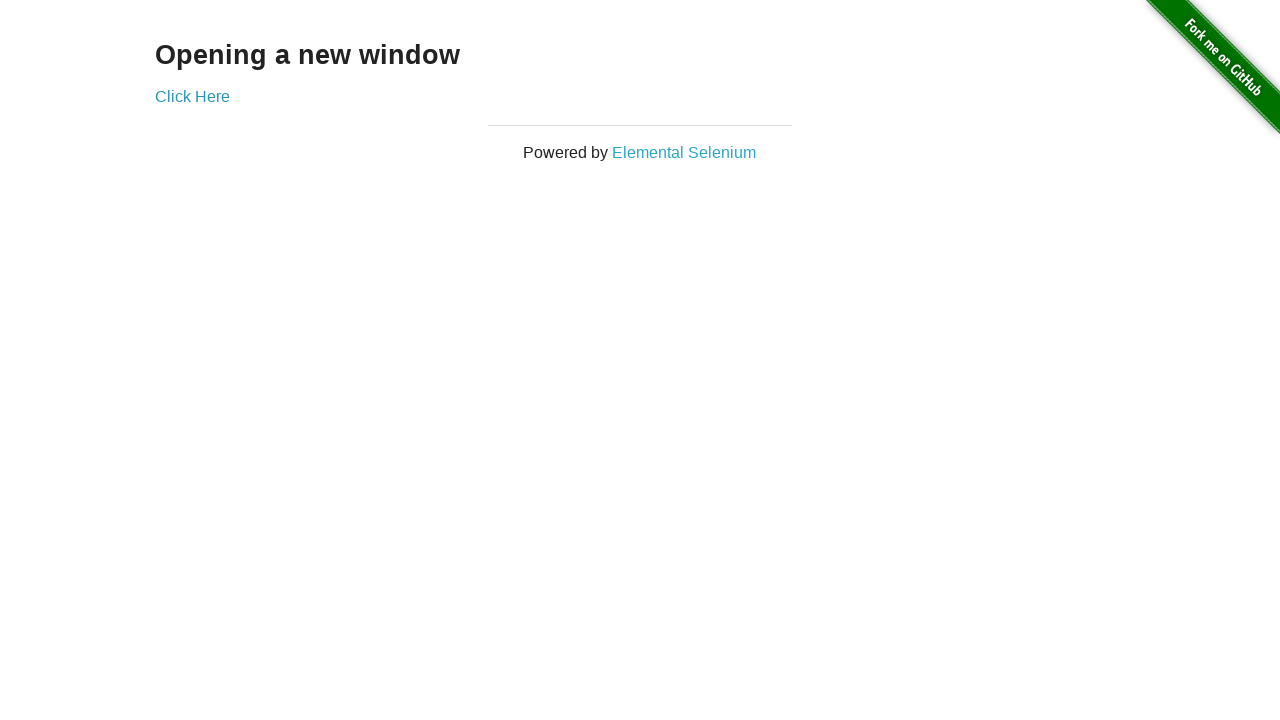